Tests the date picker by entering a date and verifying the value

Starting URL: https://bonigarcia.dev/selenium-webdriver-java/web-form.html

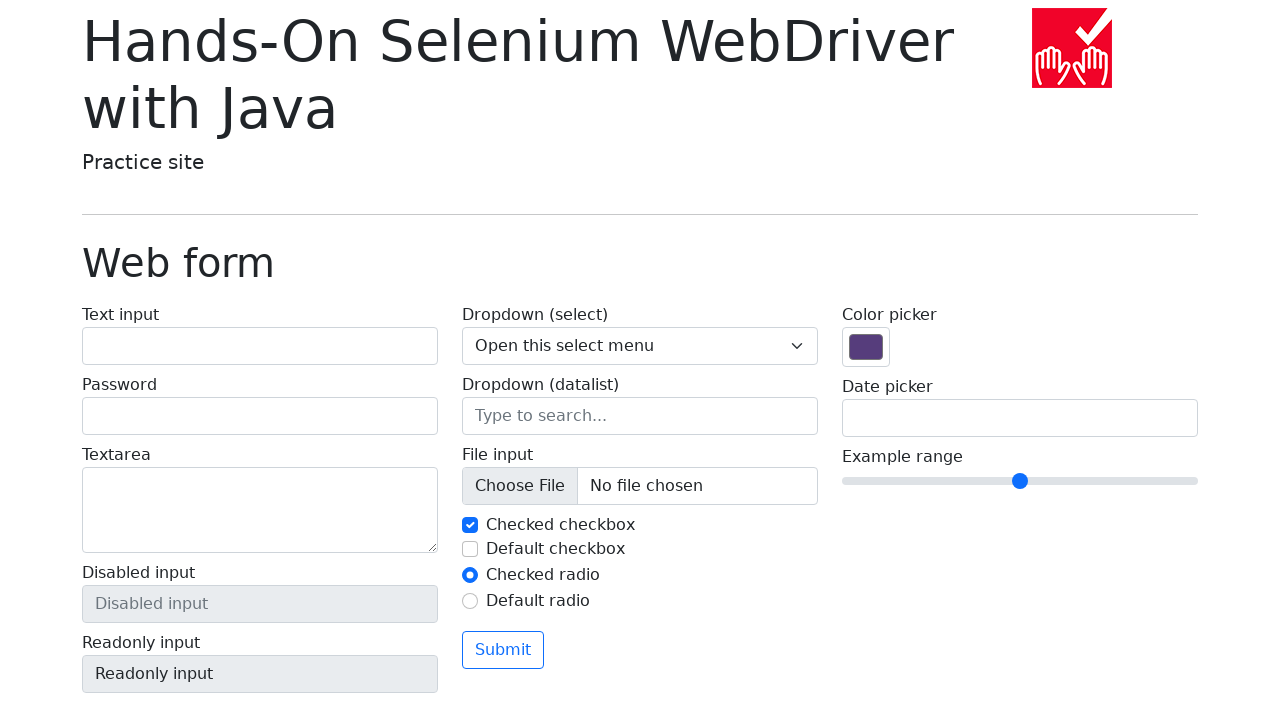

Verified date picker label text contains 'Date picker'
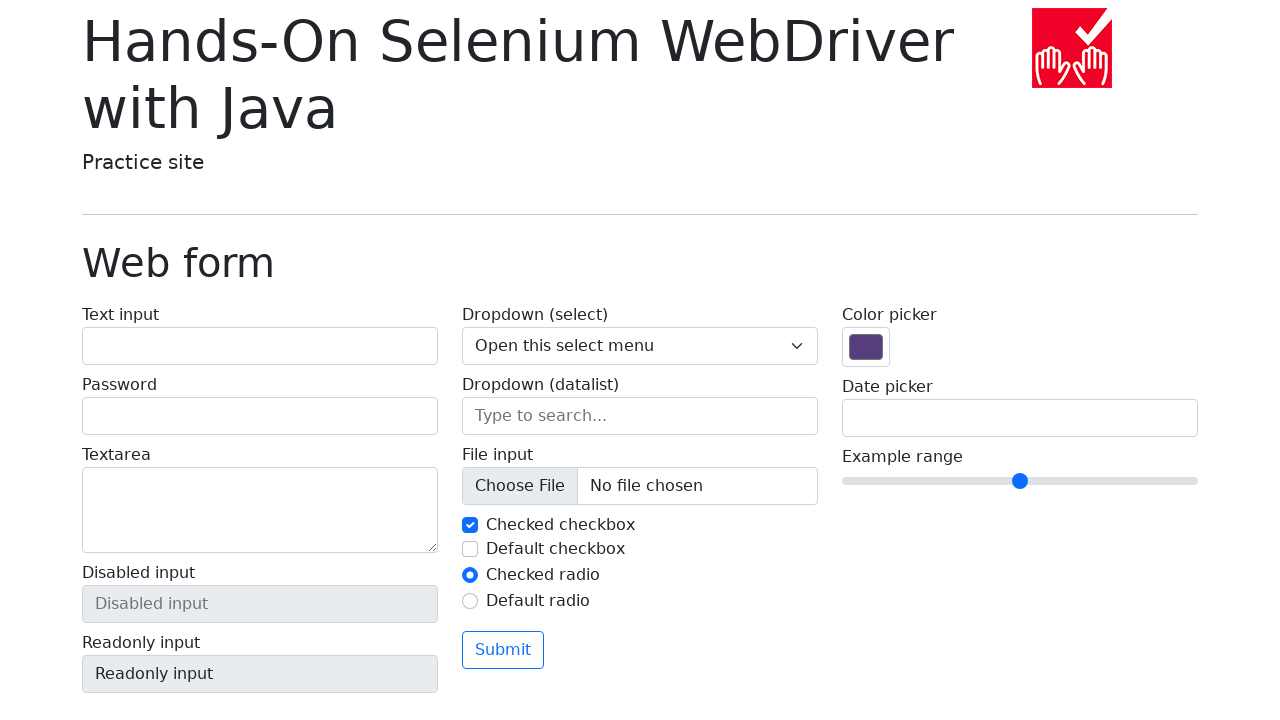

Clicked on the date picker input field at (1020, 418) on input[name='my-date']
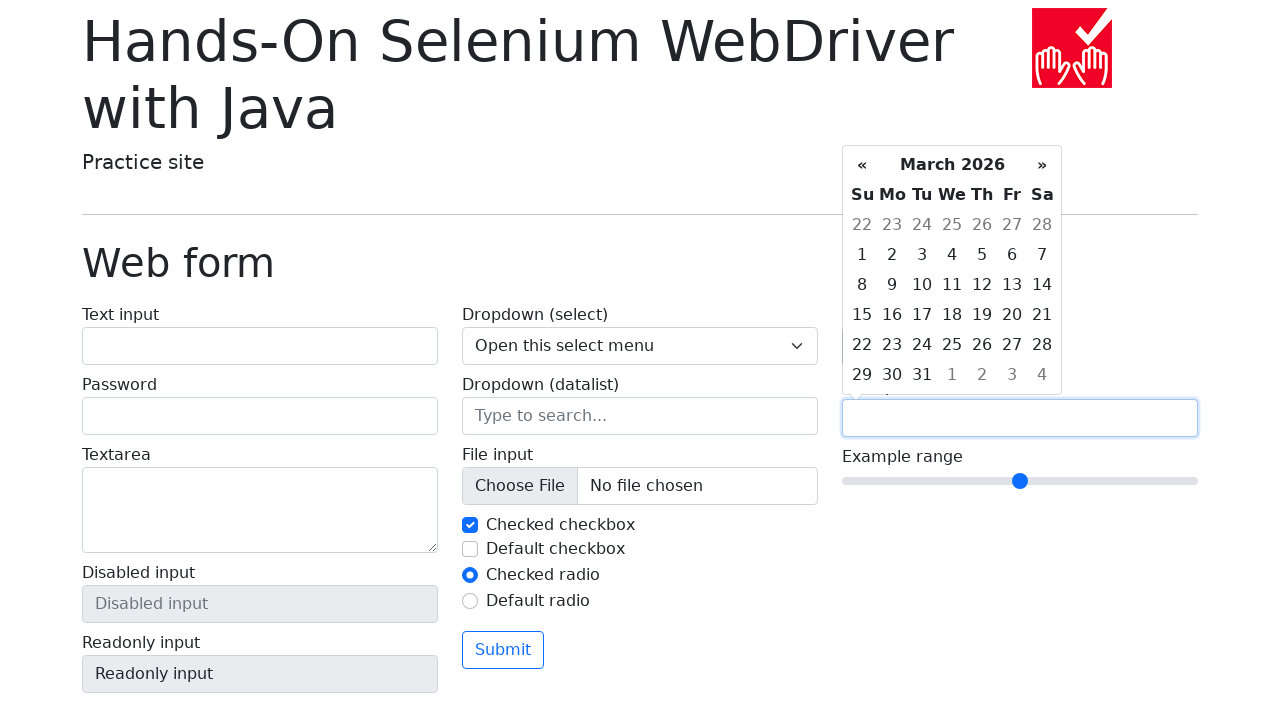

Filled date picker with date '2025-03-15' on input[name='my-date']
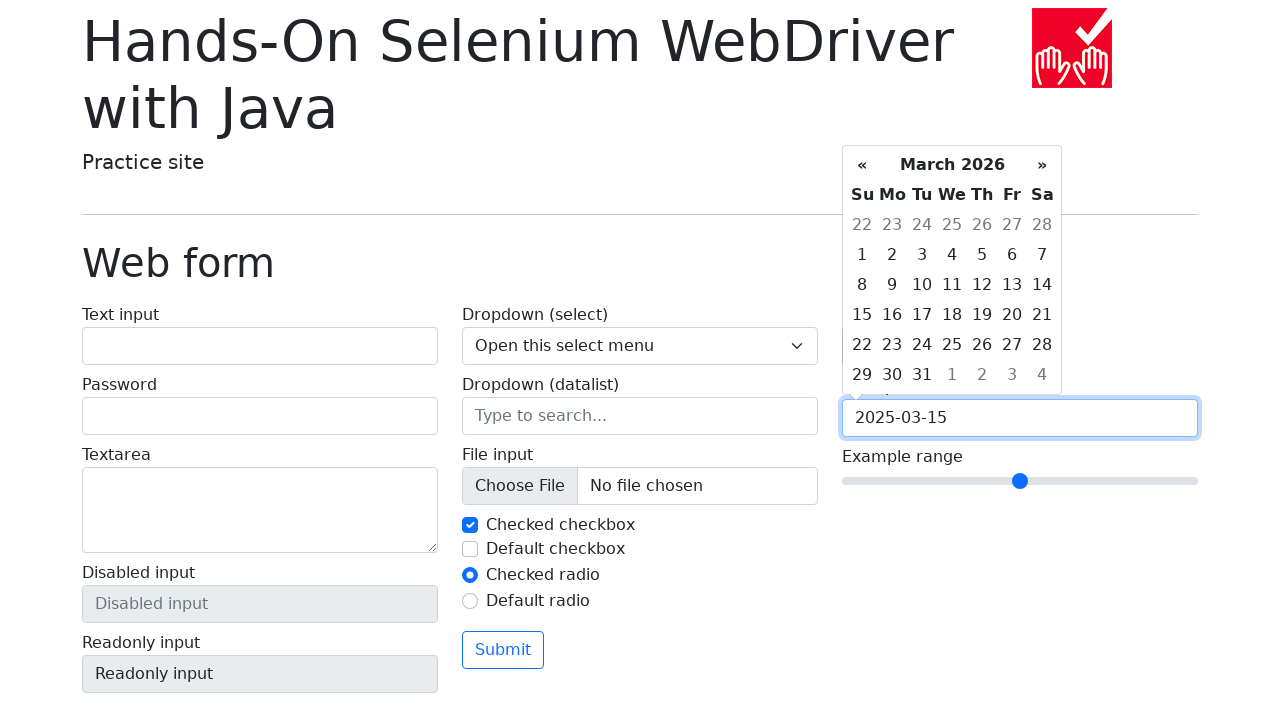

Verified that the date picker input value is '2025-03-15'
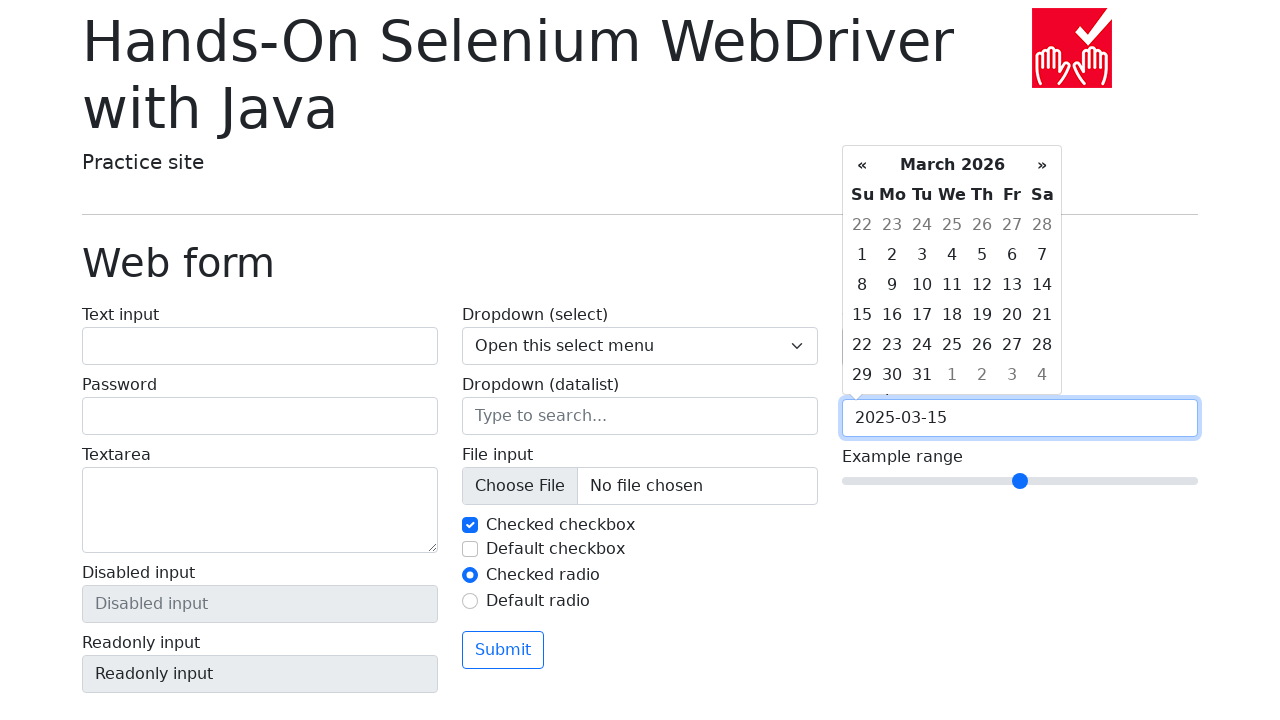

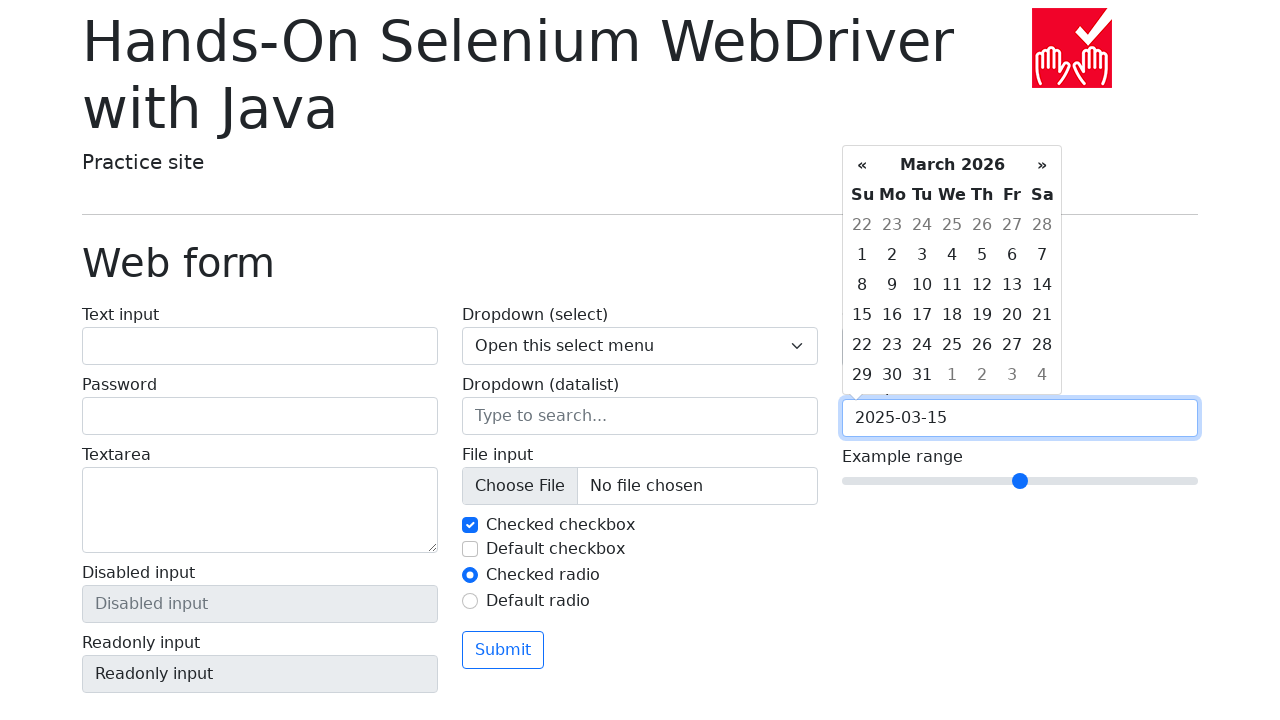